Tests flight booking process on BlazeDemo by selecting a flight, filling passenger details, and completing the purchase

Starting URL: https://blazedemo.com/

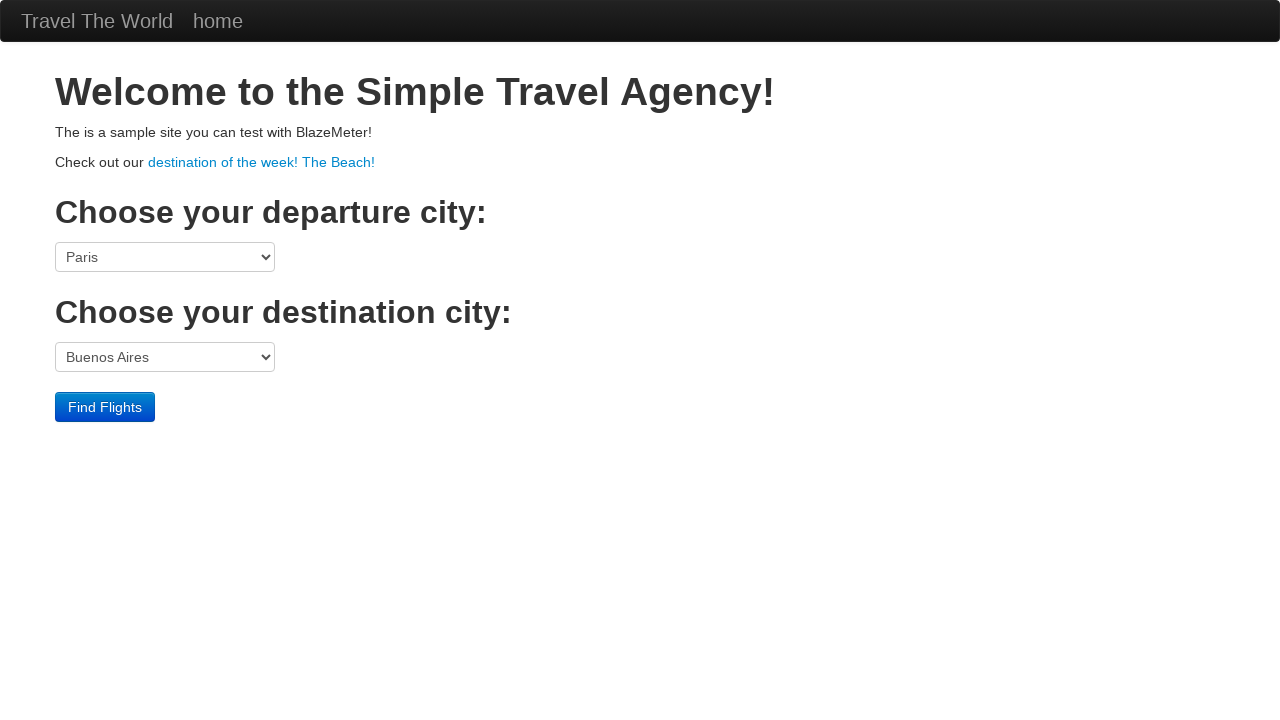

Clicked 'Find Flights' button at (105, 407) on .btn-primary
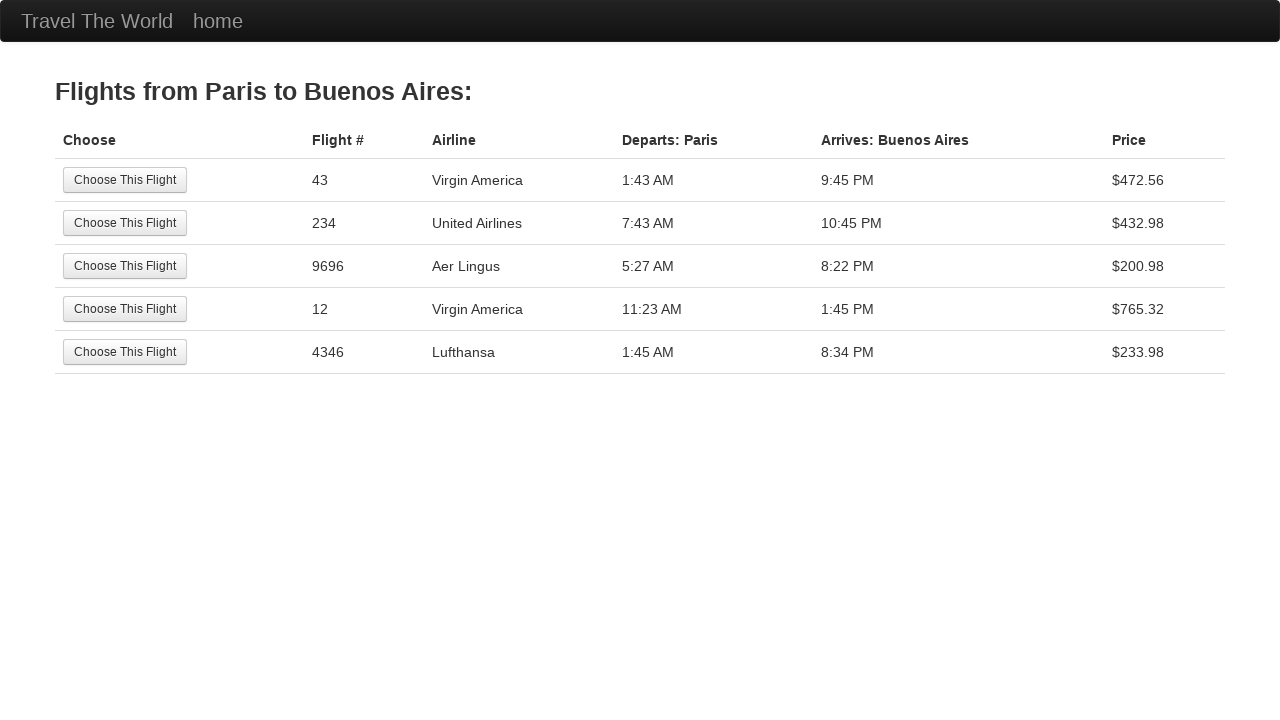

Selected the third flight option at (125, 266) on tr:nth-child(3) .btn
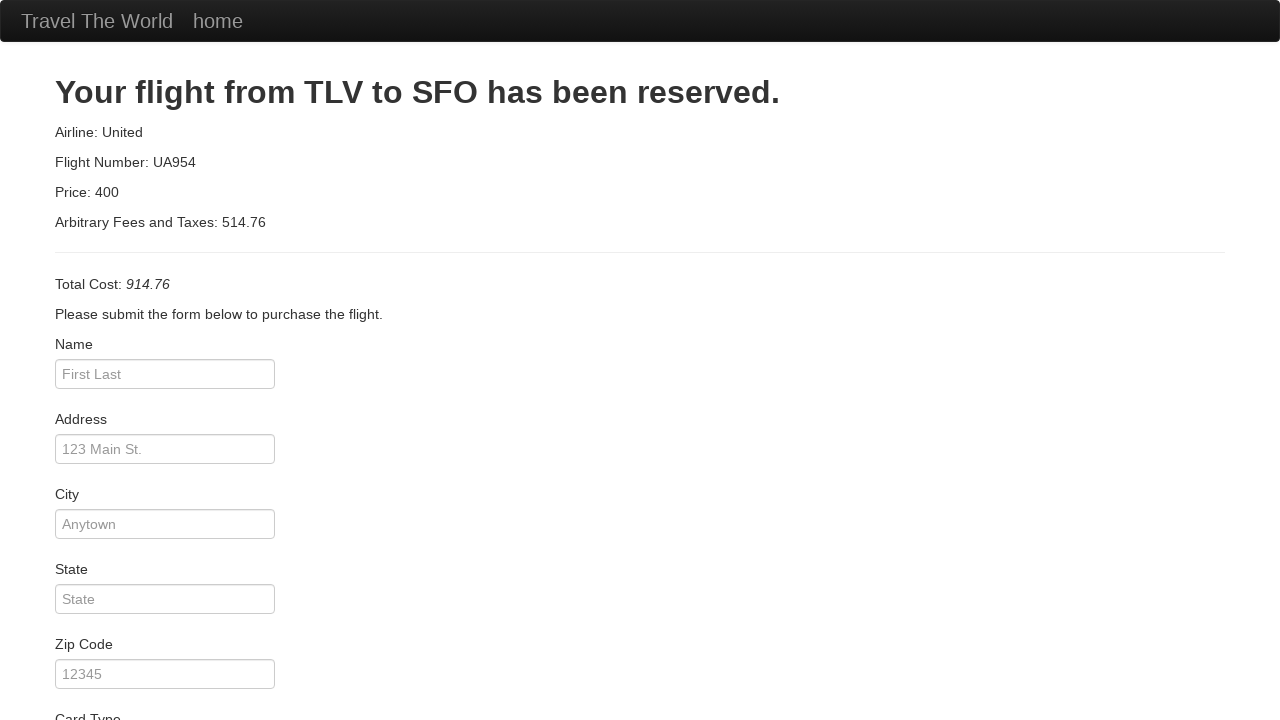

Clicked passenger name field at (165, 374) on #inputName
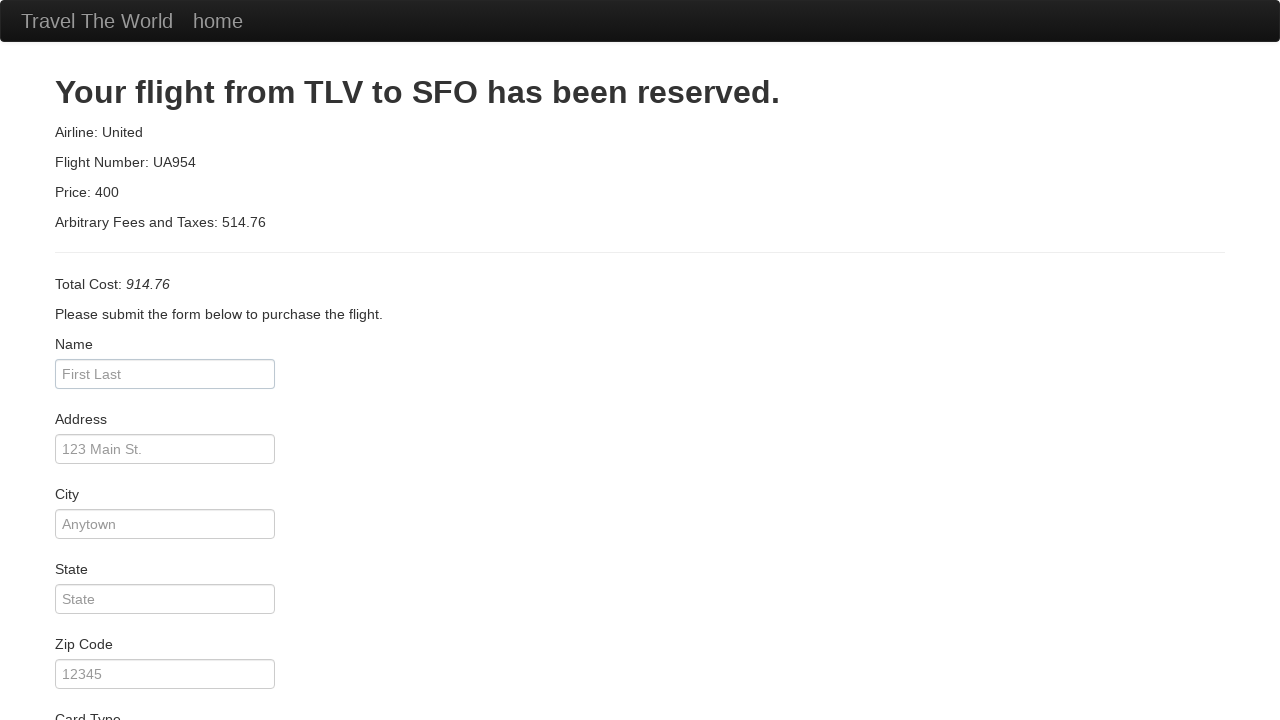

Filled passenger name with 'John Smith' on #inputName
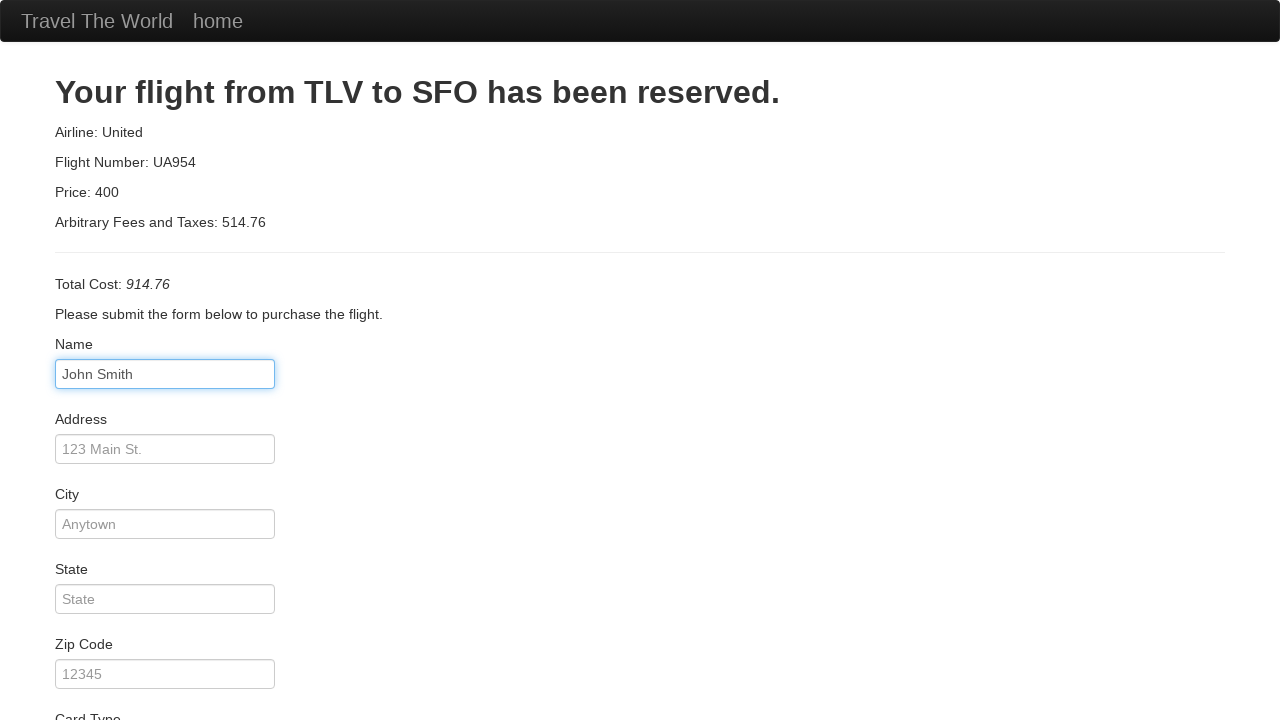

Filled address with '123 Main St, Apt 4B' on #address
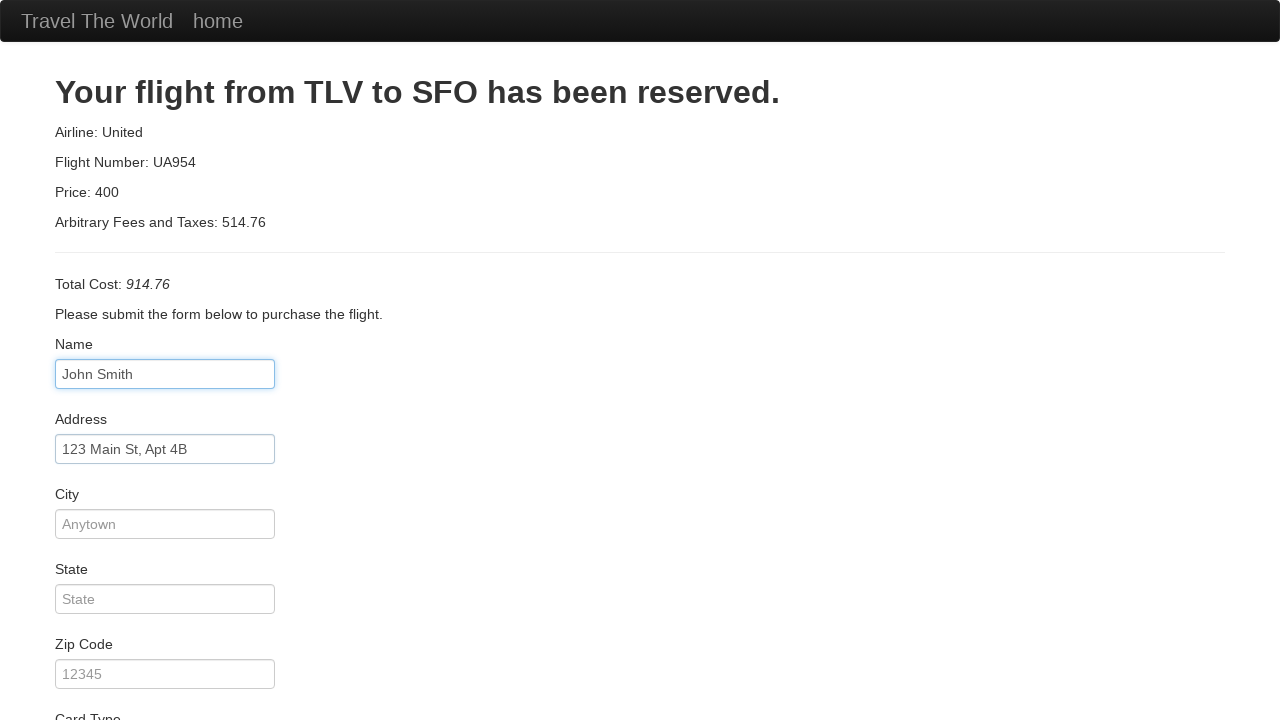

Clicked city field at (165, 524) on #city
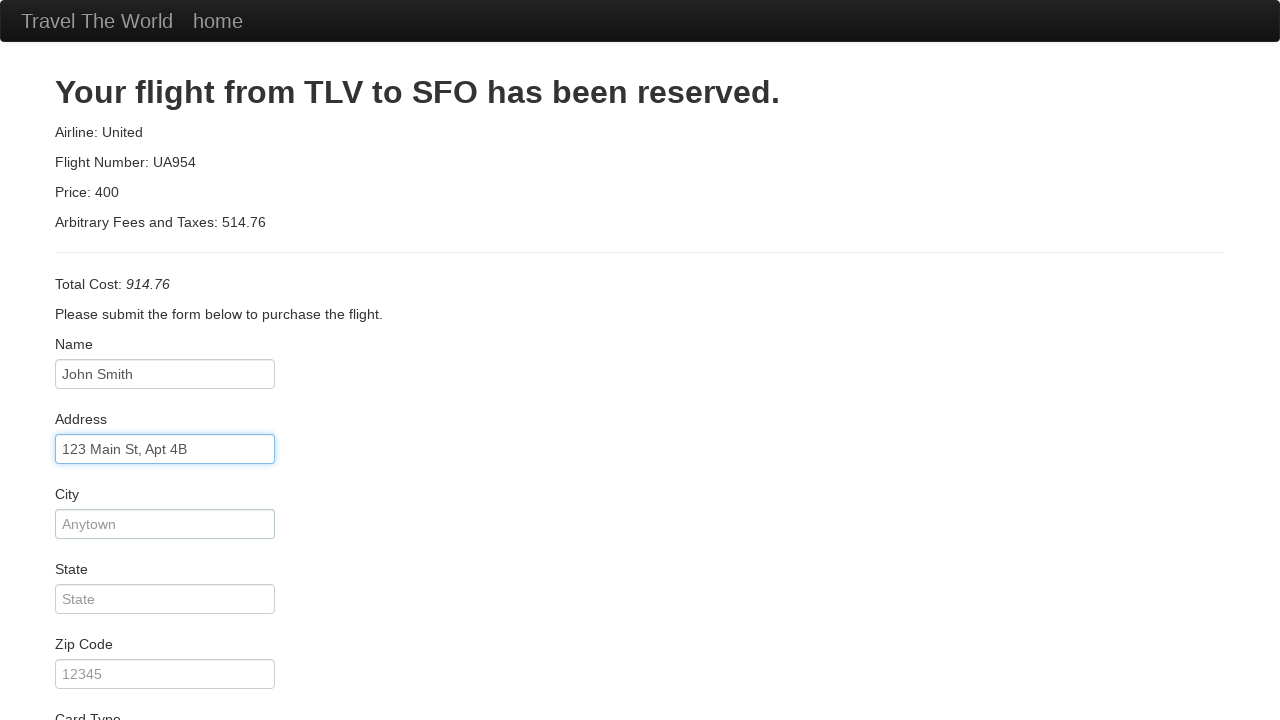

Filled city with 'Boston' on #city
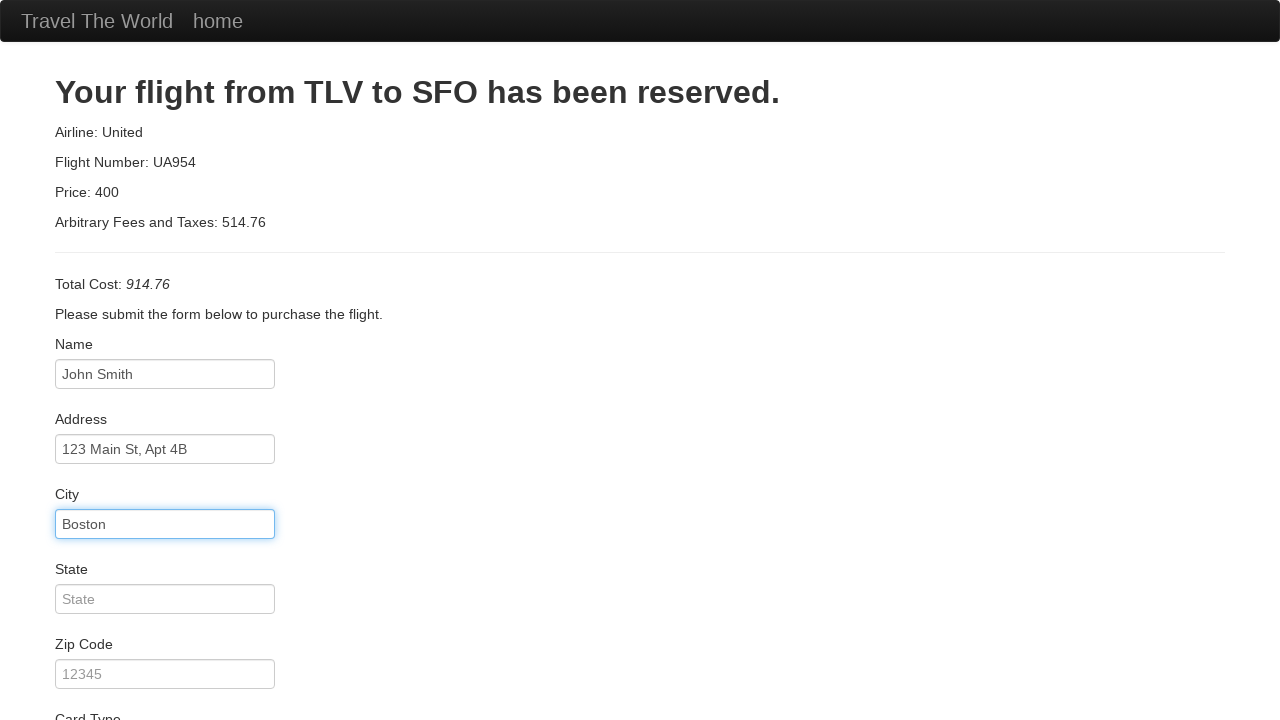

Filled zip code with '02134' on #zipCode
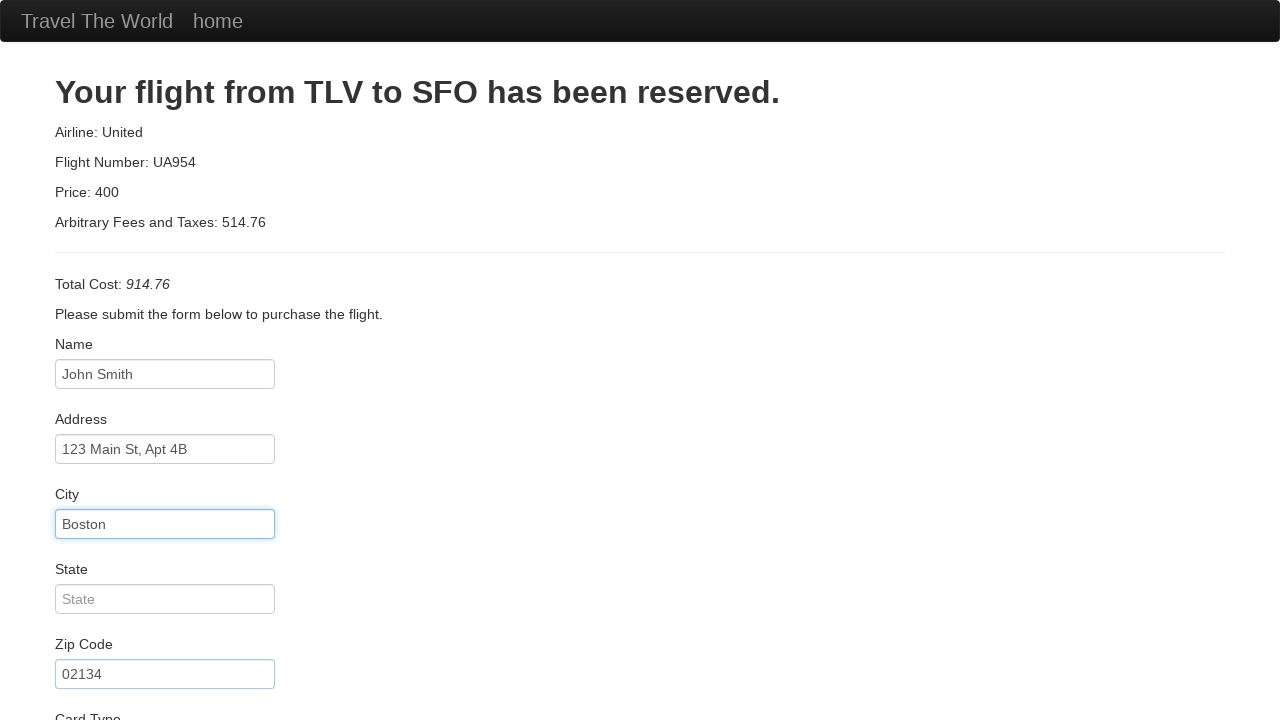

Clicked credit card number field at (165, 380) on #creditCardNumber
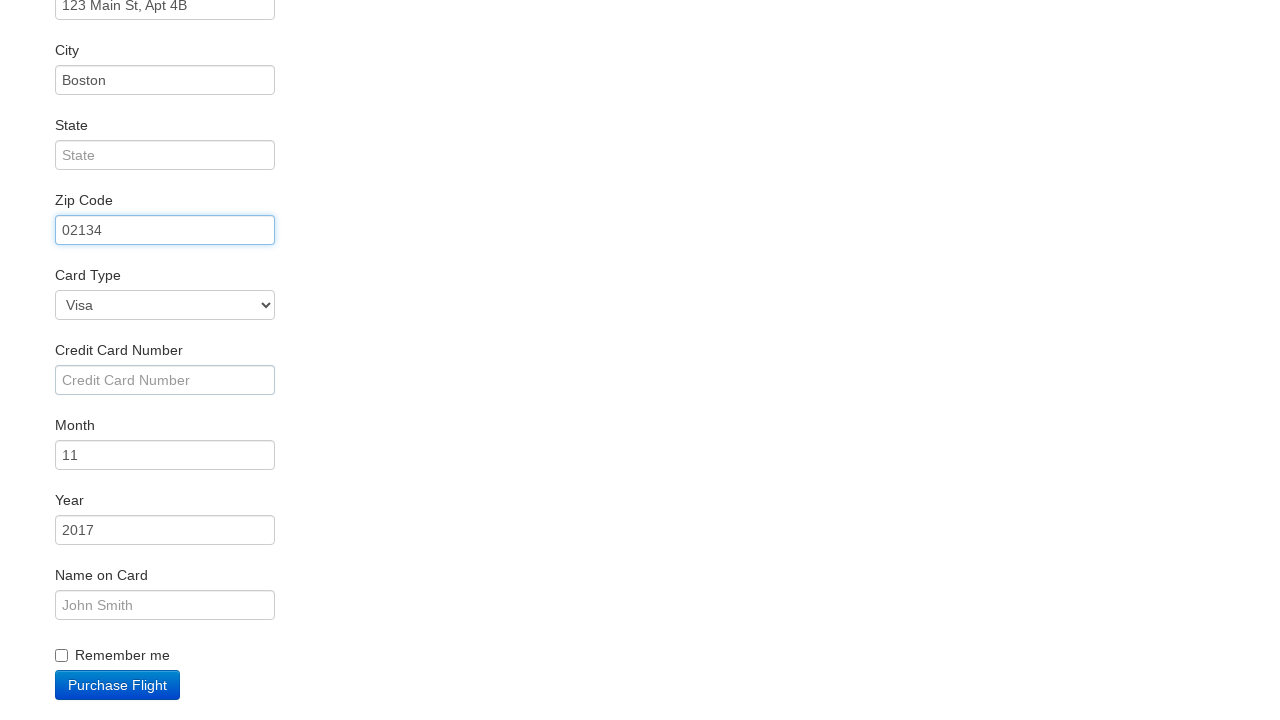

Filled credit card number on #creditCardNumber
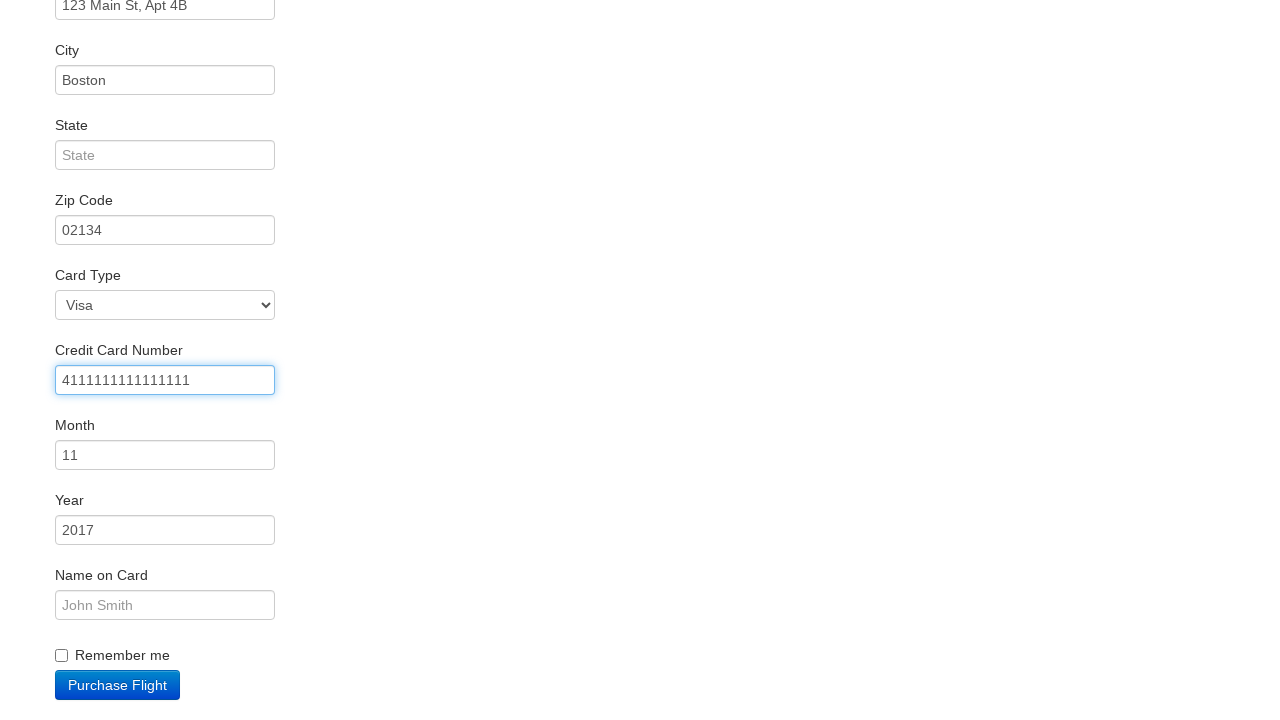

Clicked name on card field at (165, 605) on #nameOnCard
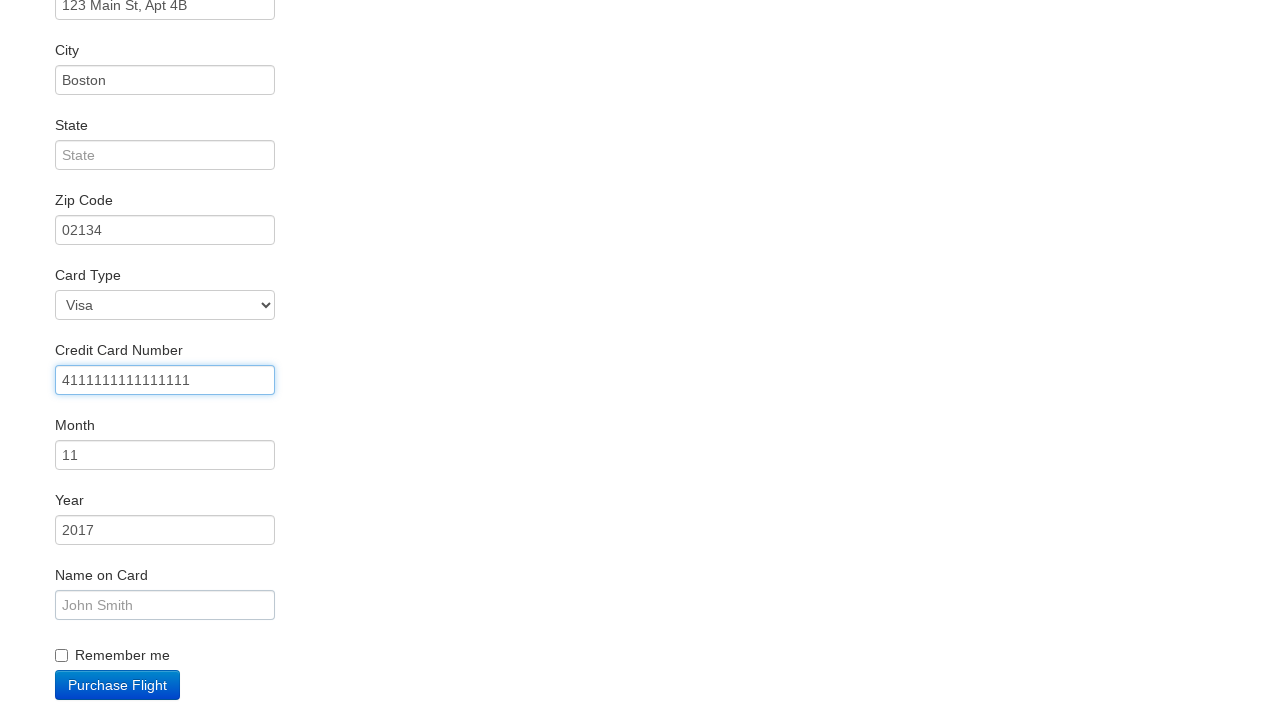

Filled name on card with 'John M Smith' on #nameOnCard
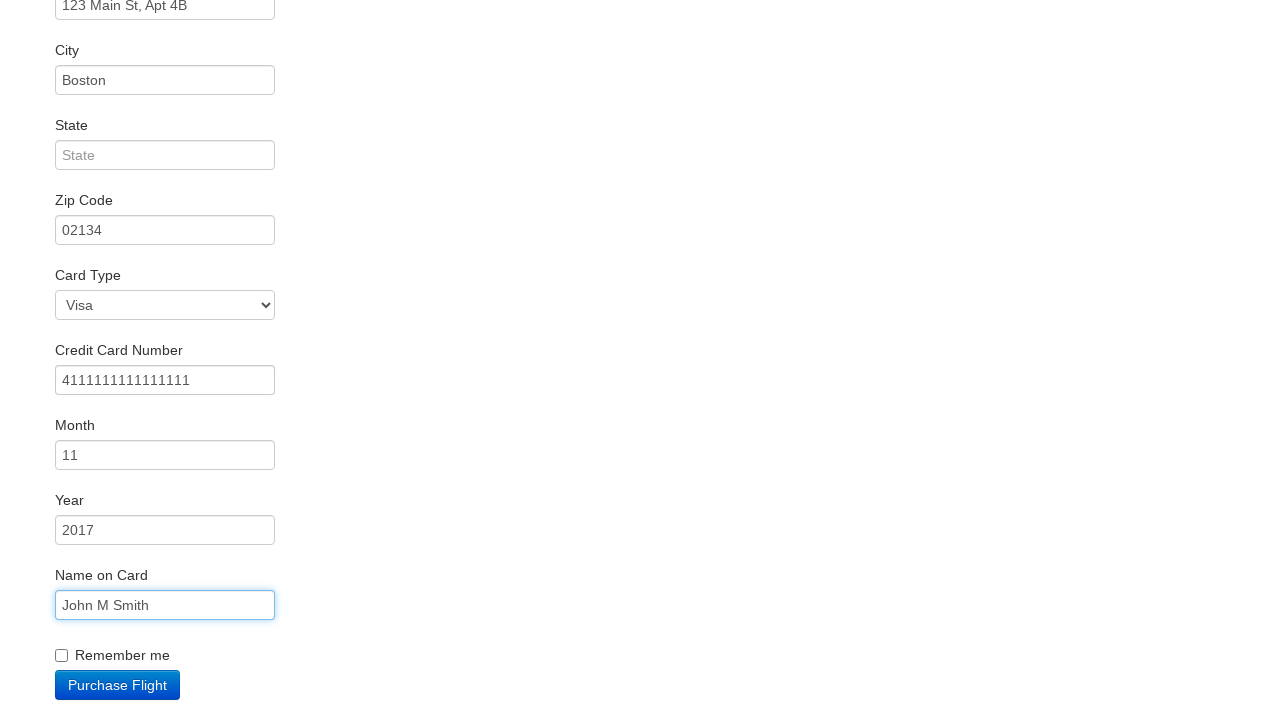

Clicked purchase flight button at (118, 685) on .btn-primary
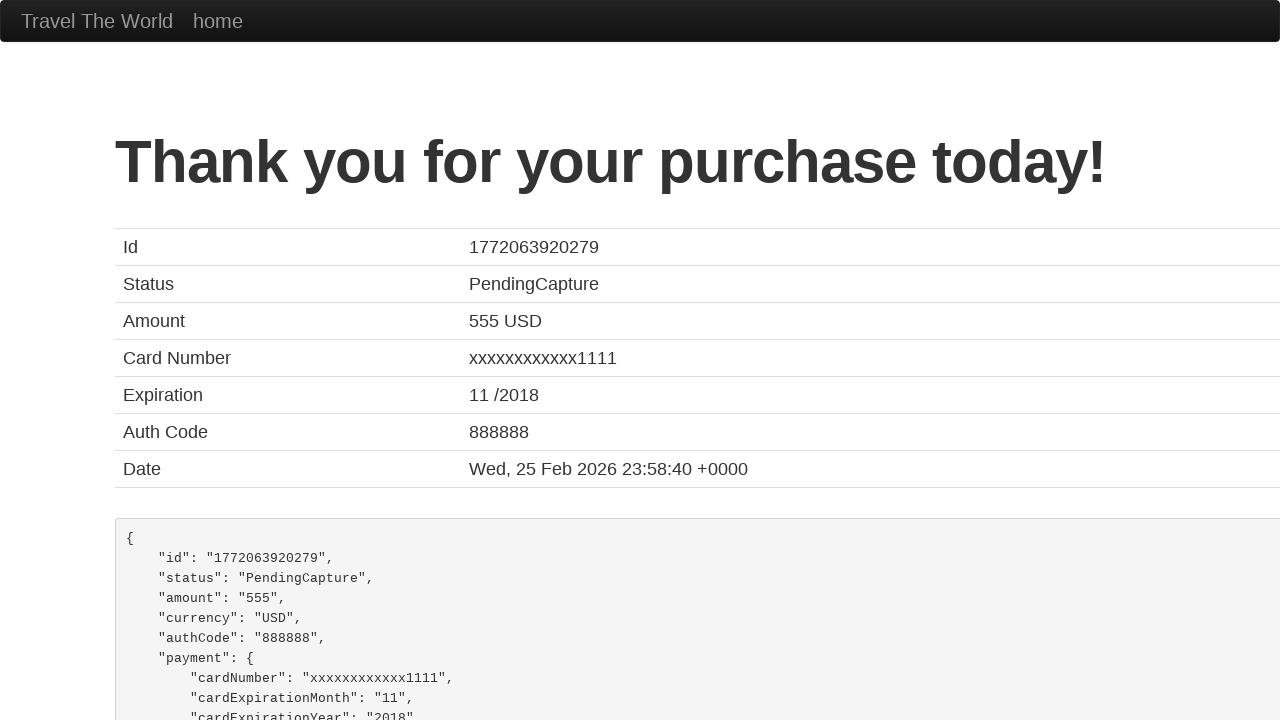

Confirmation page loaded with heading displayed
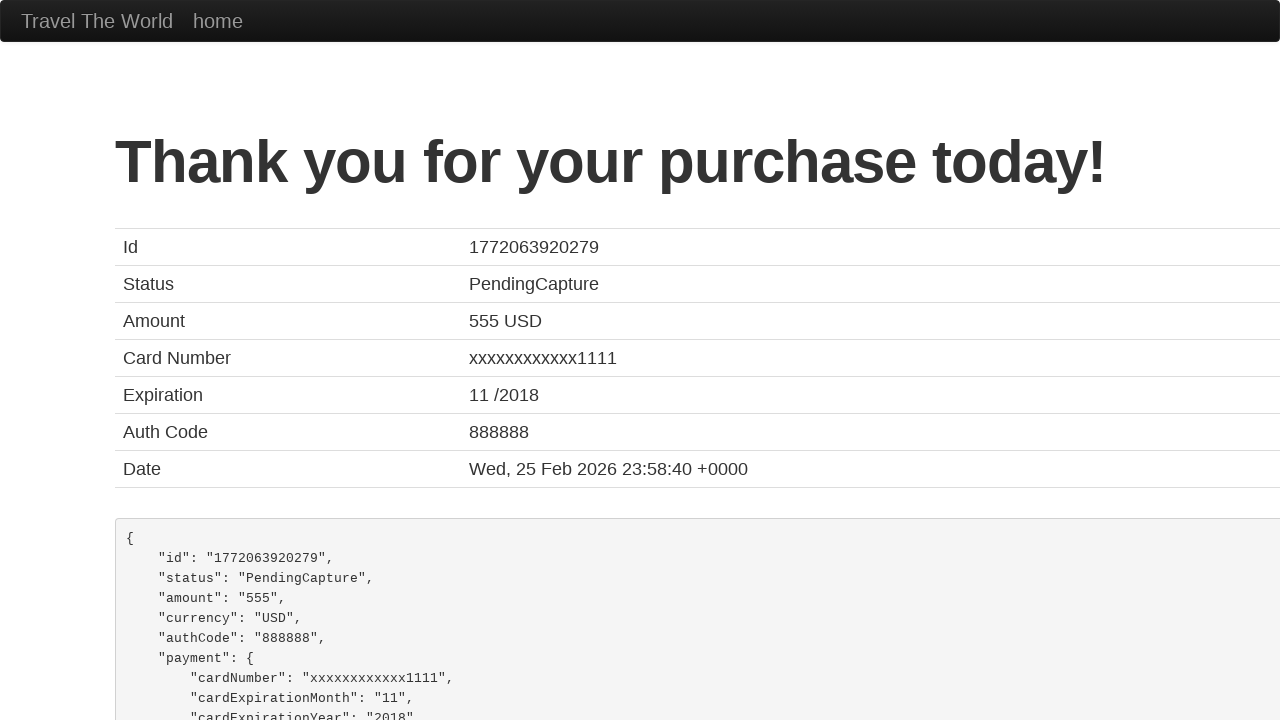

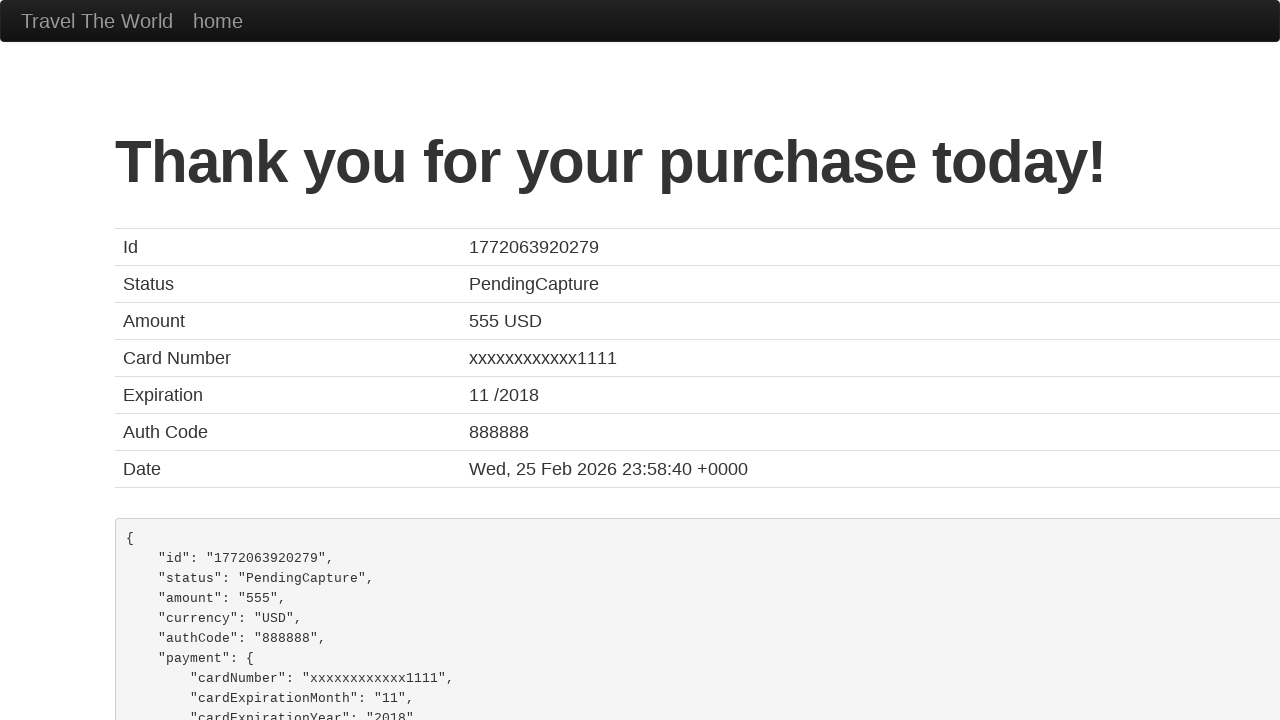